Tests navigation to the Spend and Save section by clicking on the first navigation link in the header

Starting URL: https://www.aspiration.com/

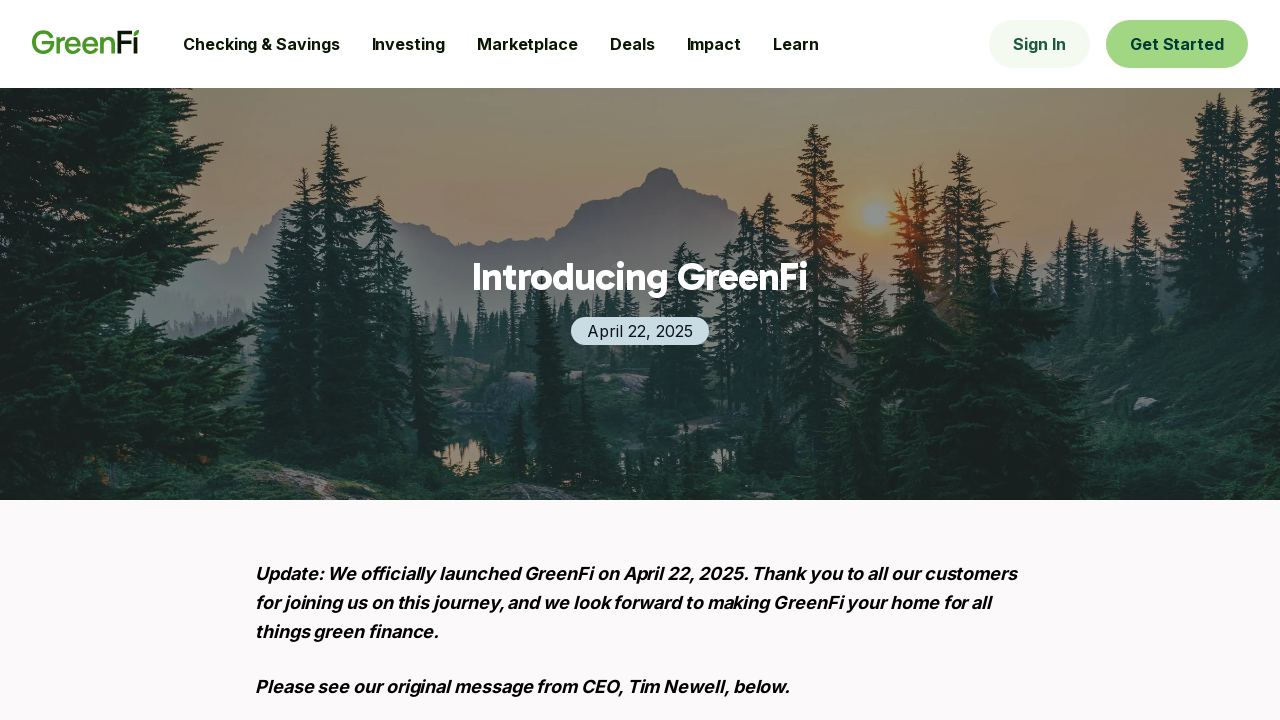

Clicked the first navigation link in the header to navigate to Spend and Save section at (261, 44) on header ul:first-of-type li:first-child a
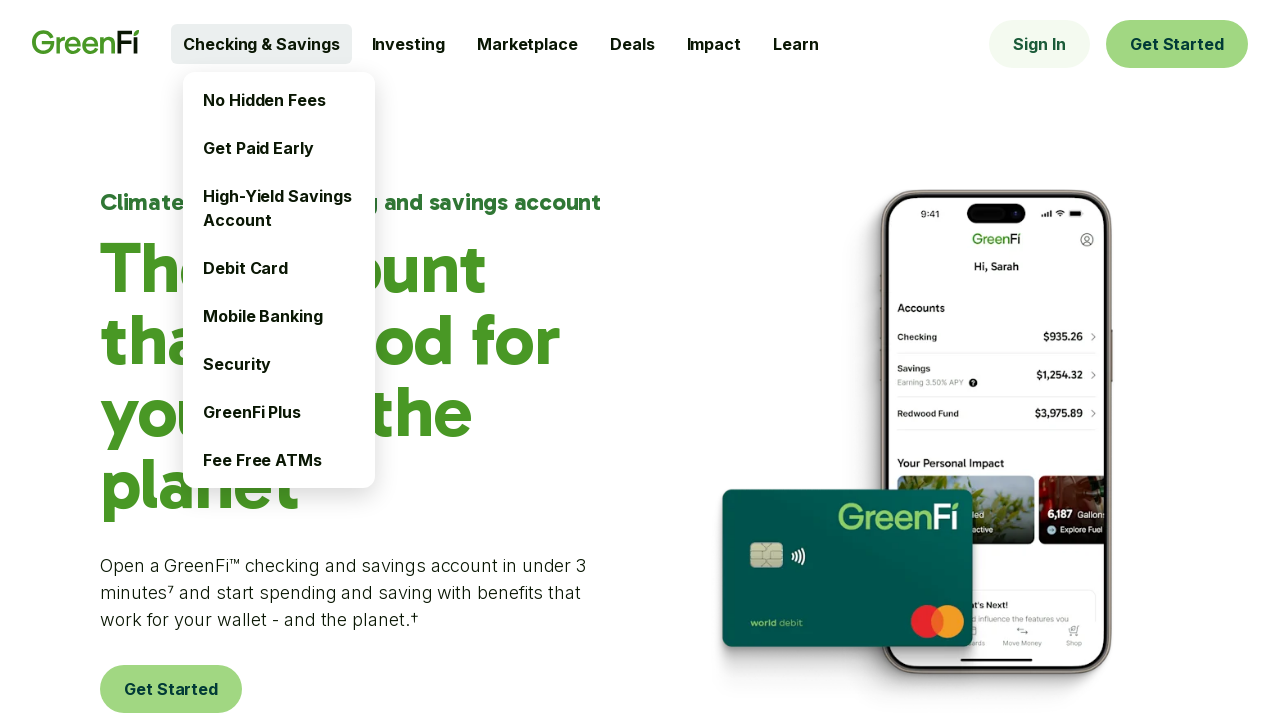

Page loaded after navigating to Spend and Save section
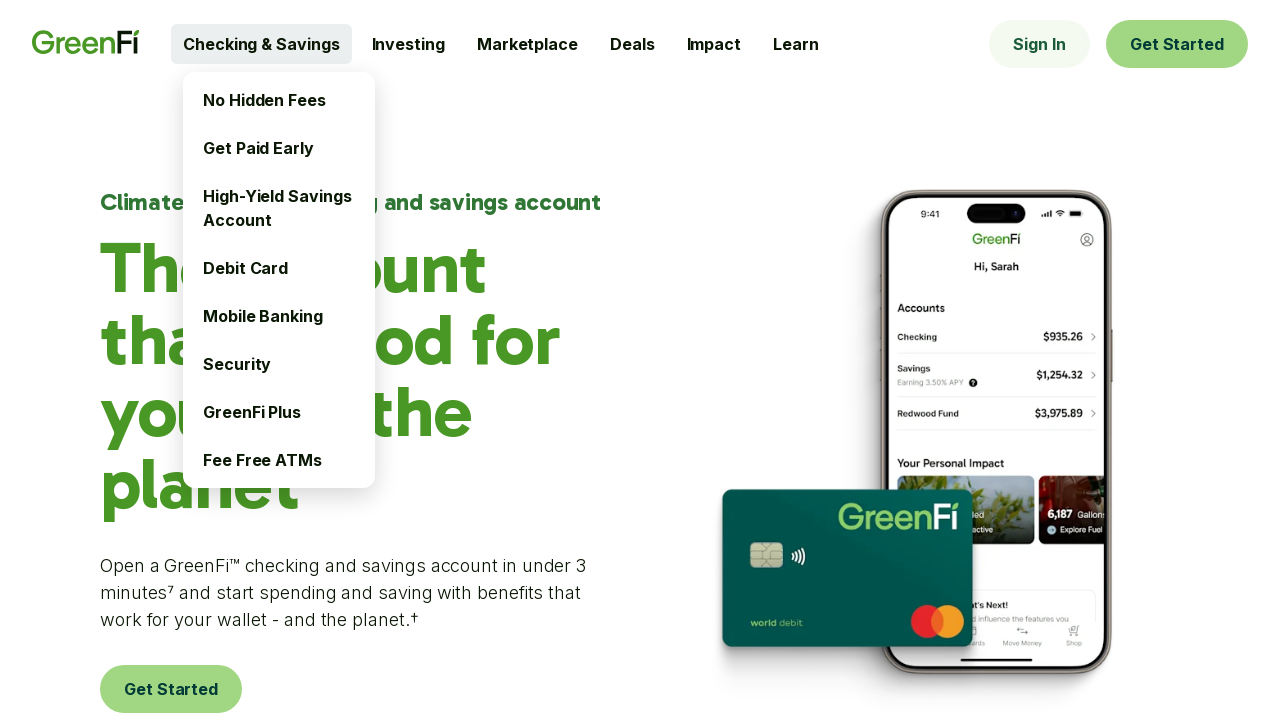

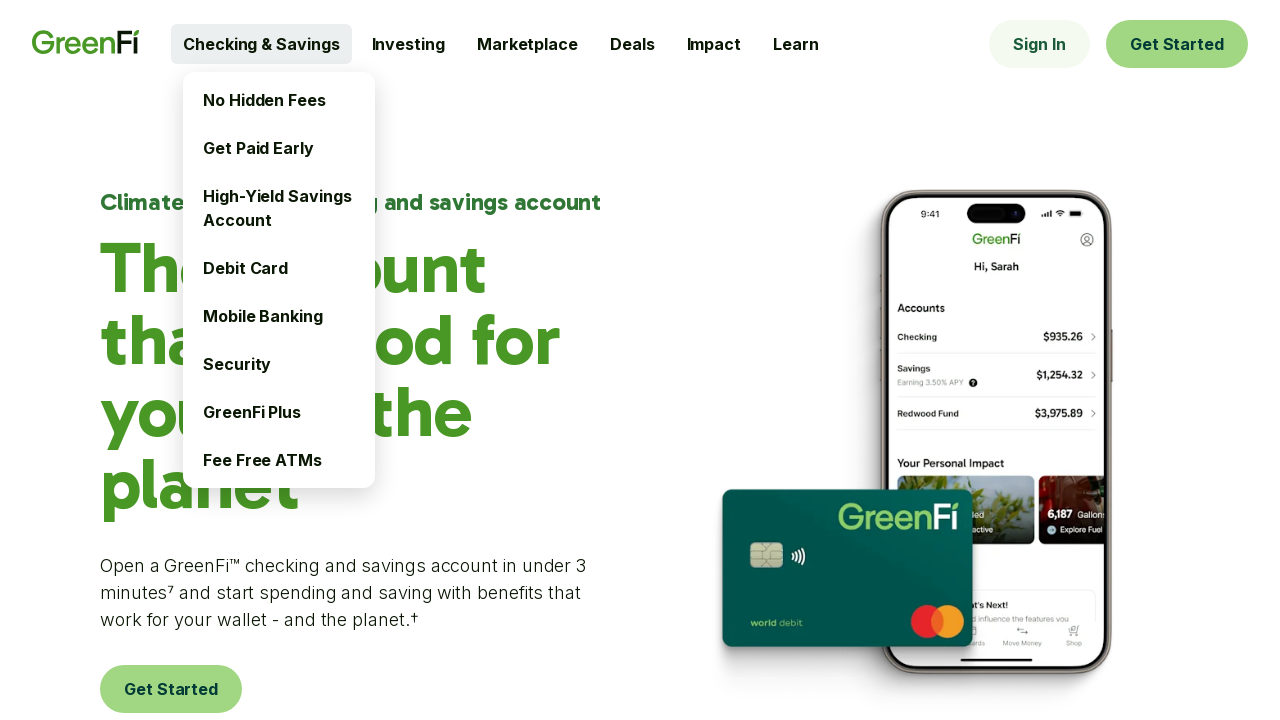